Tests multiple window handling by clicking a link that opens a new window, then switching between the original window and the new window to verify correct page titles

Starting URL: https://the-internet.herokuapp.com/windows

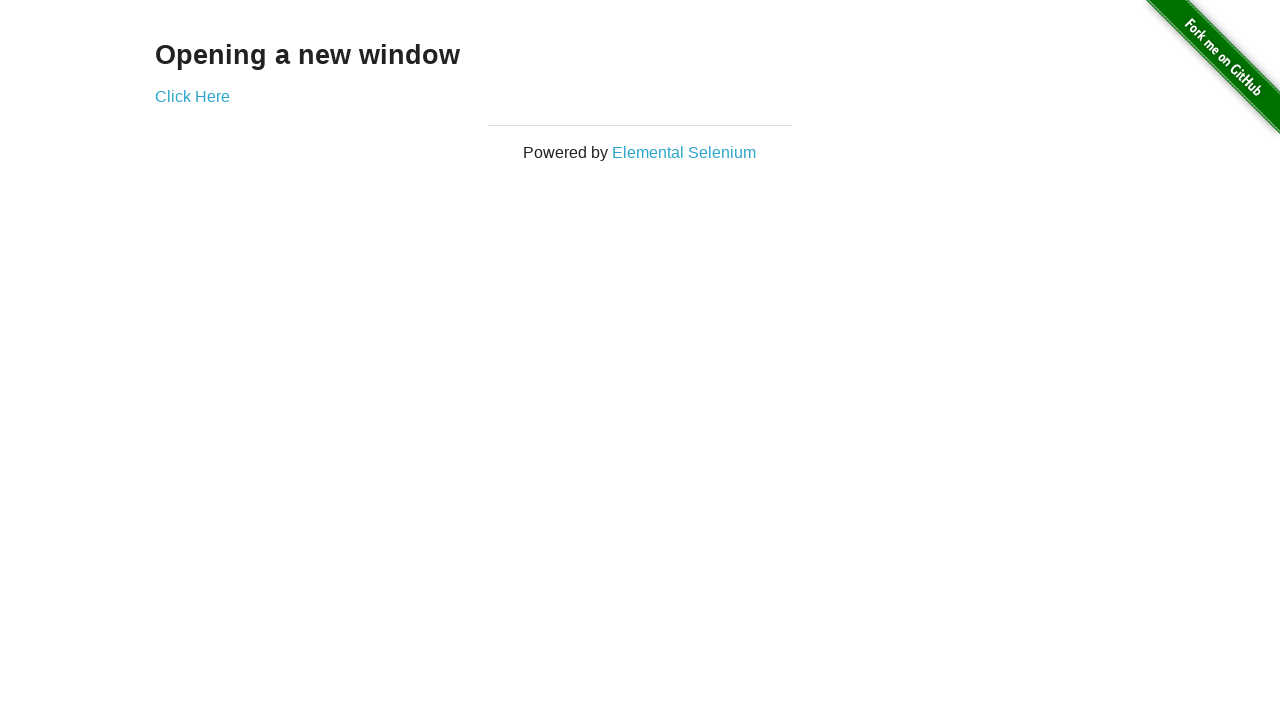

Clicked link that opens a new window at (192, 96) on .example a
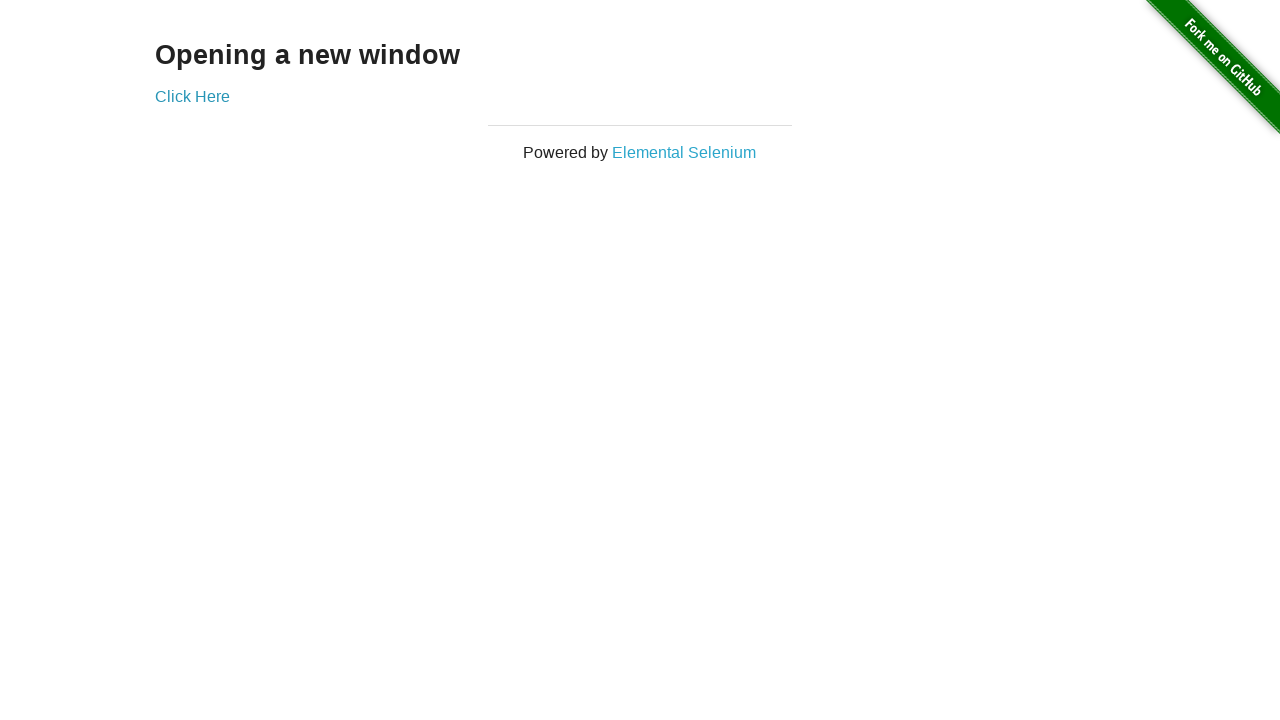

New window finished loading
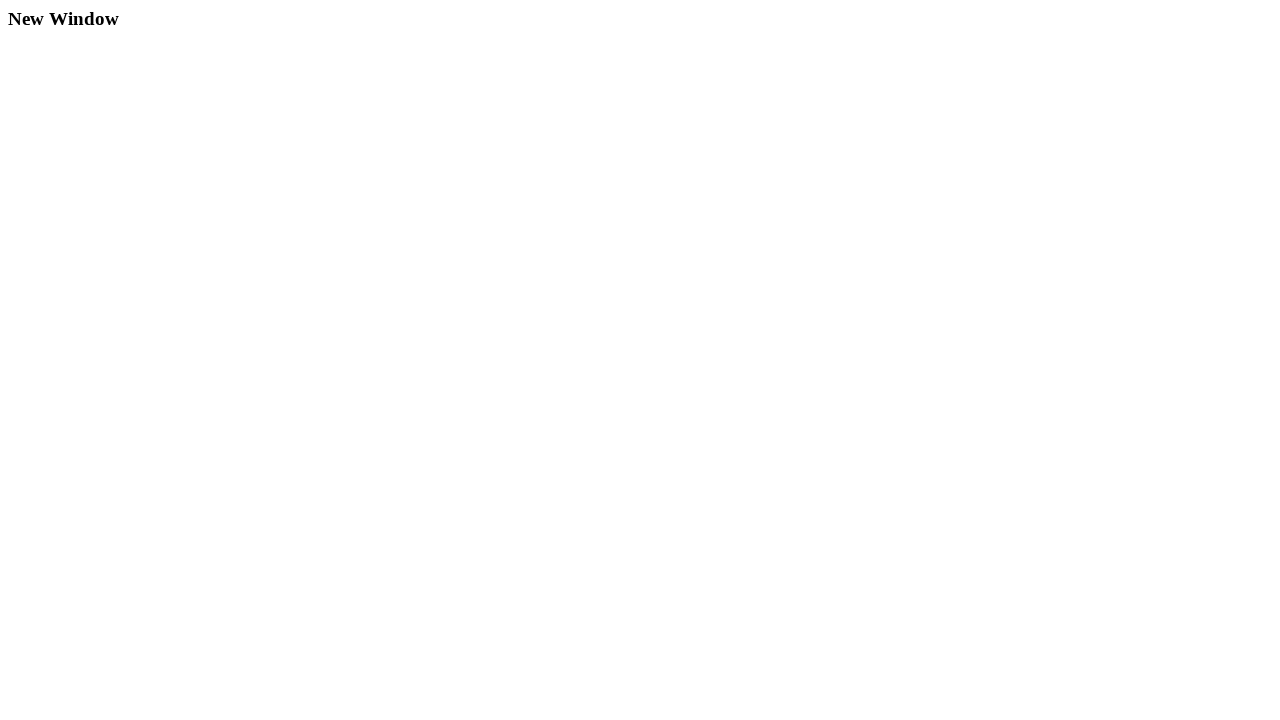

Verified original page title is 'The Internet'
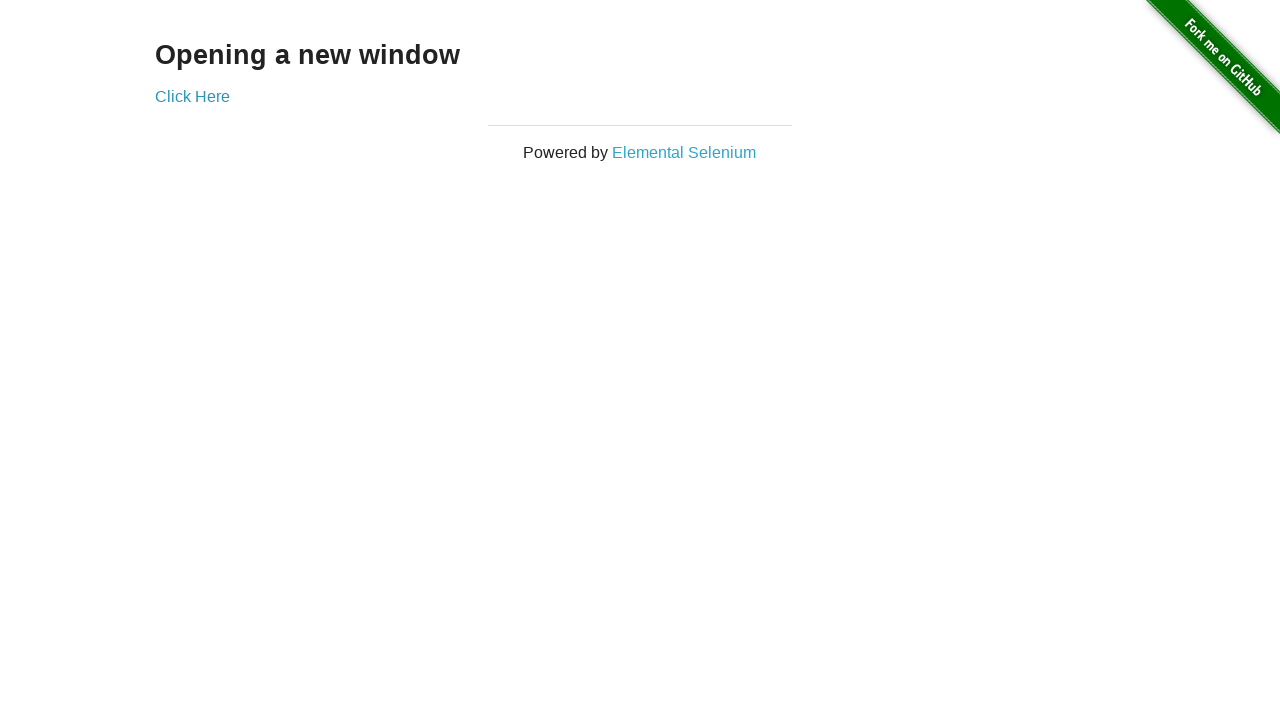

Verified new window title is 'New Window'
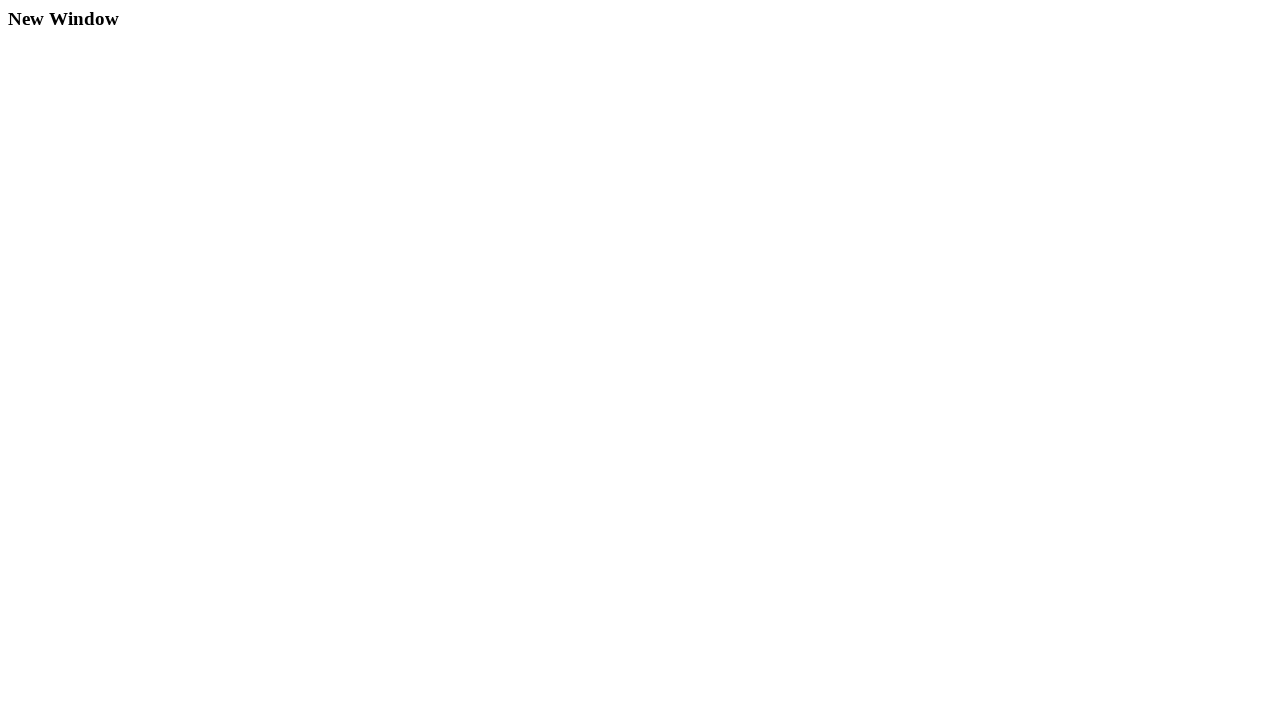

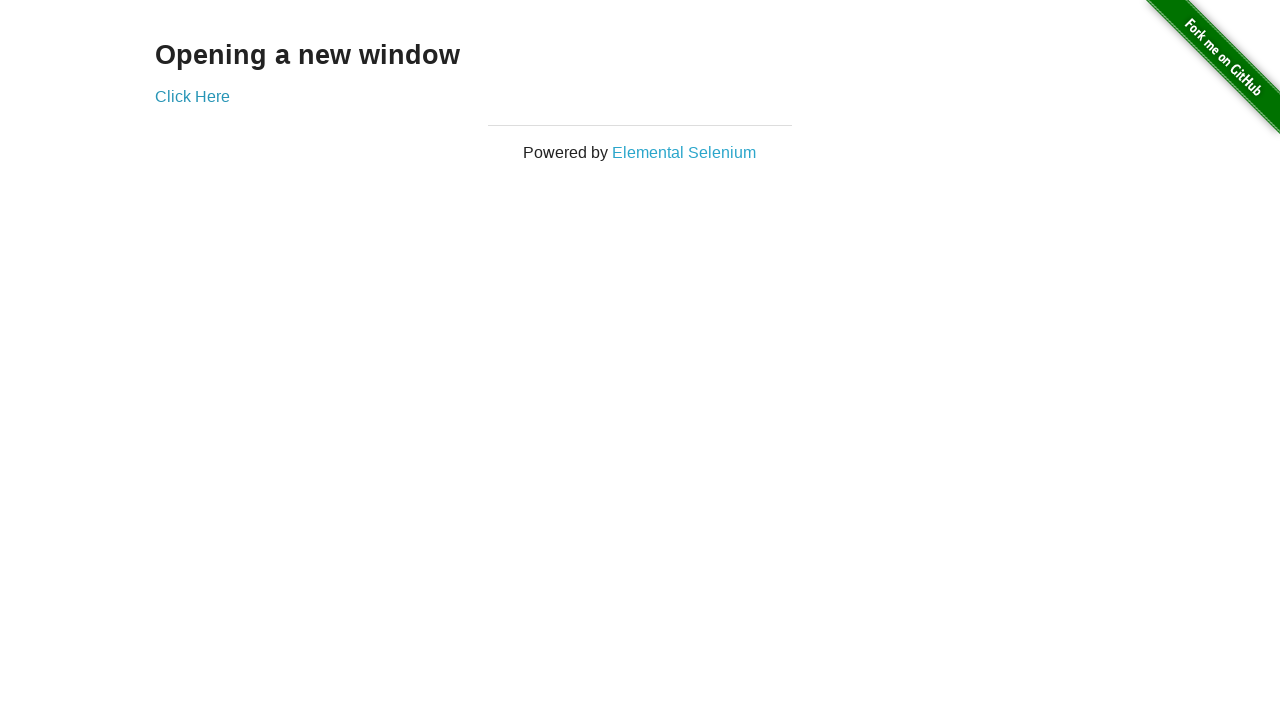